Tests checking the first checkbox - verifies it starts unchecked, clicks it, and verifies it becomes checked

Starting URL: https://the-internet.herokuapp.com/checkboxes

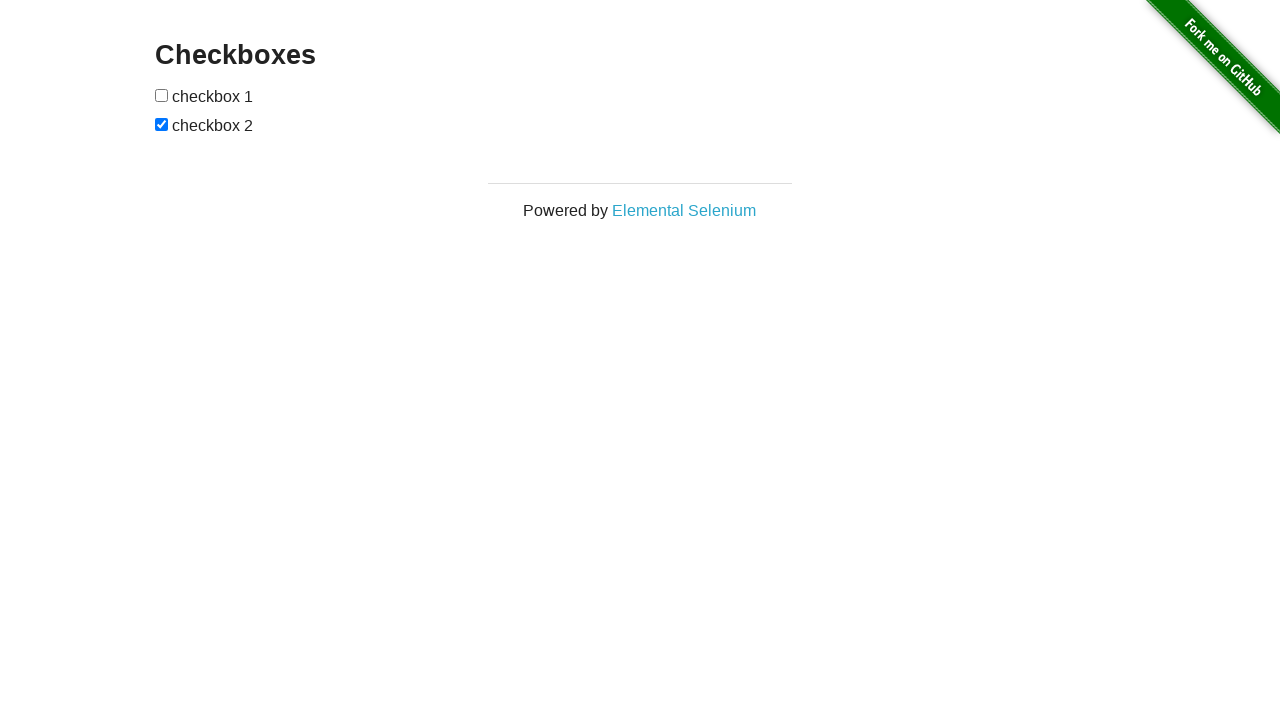

Located the first checkbox element
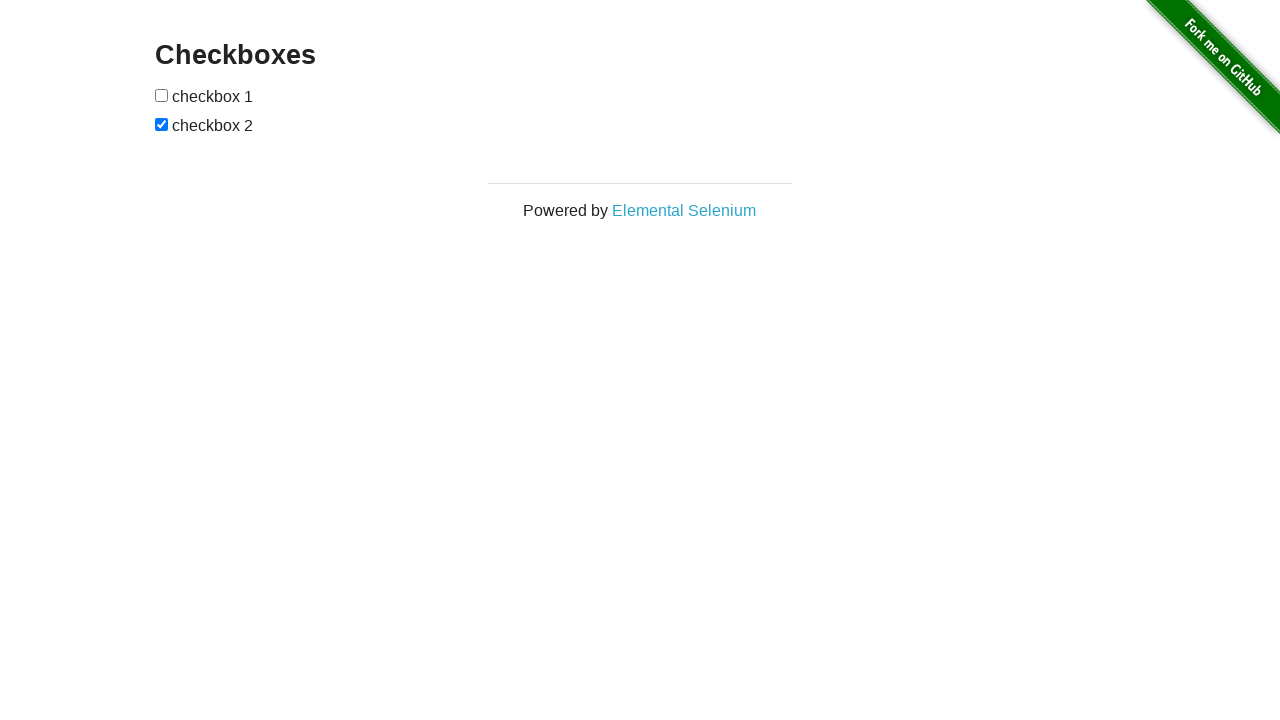

Verified that the first checkbox is initially unchecked
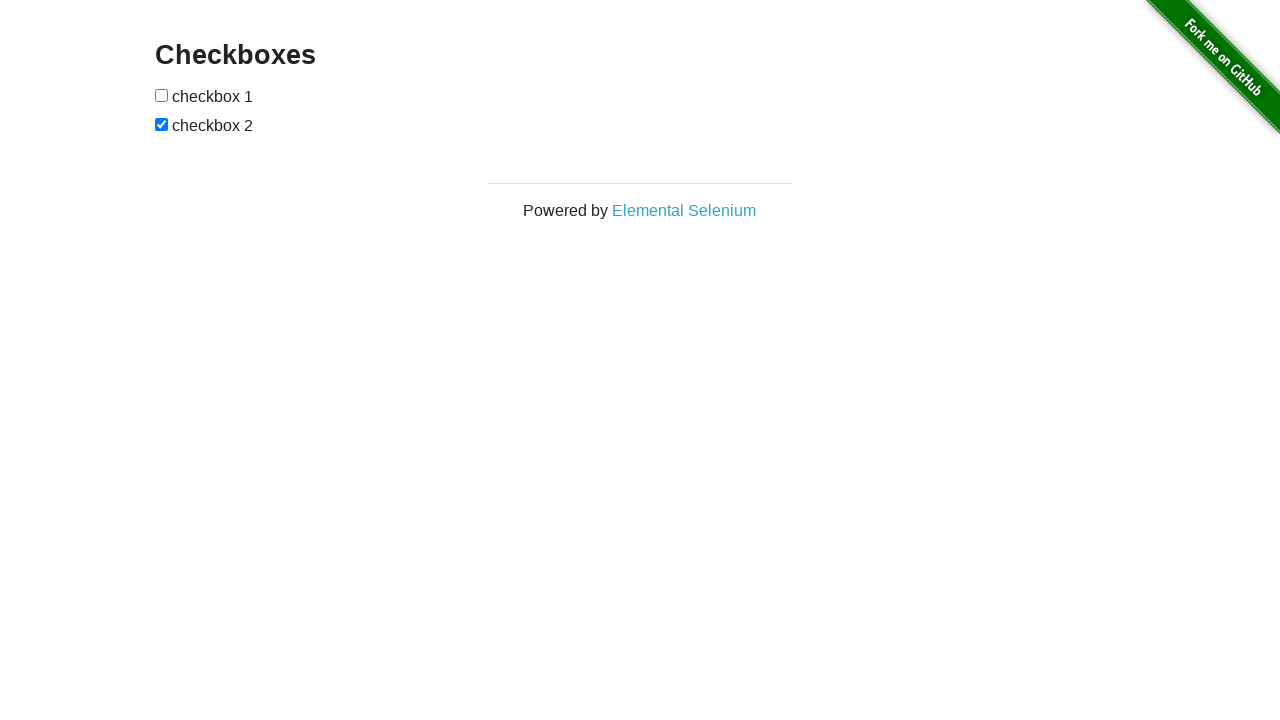

Clicked the first checkbox to check it at (162, 95) on xpath=//*[@id="checkboxes"]/input >> nth=0
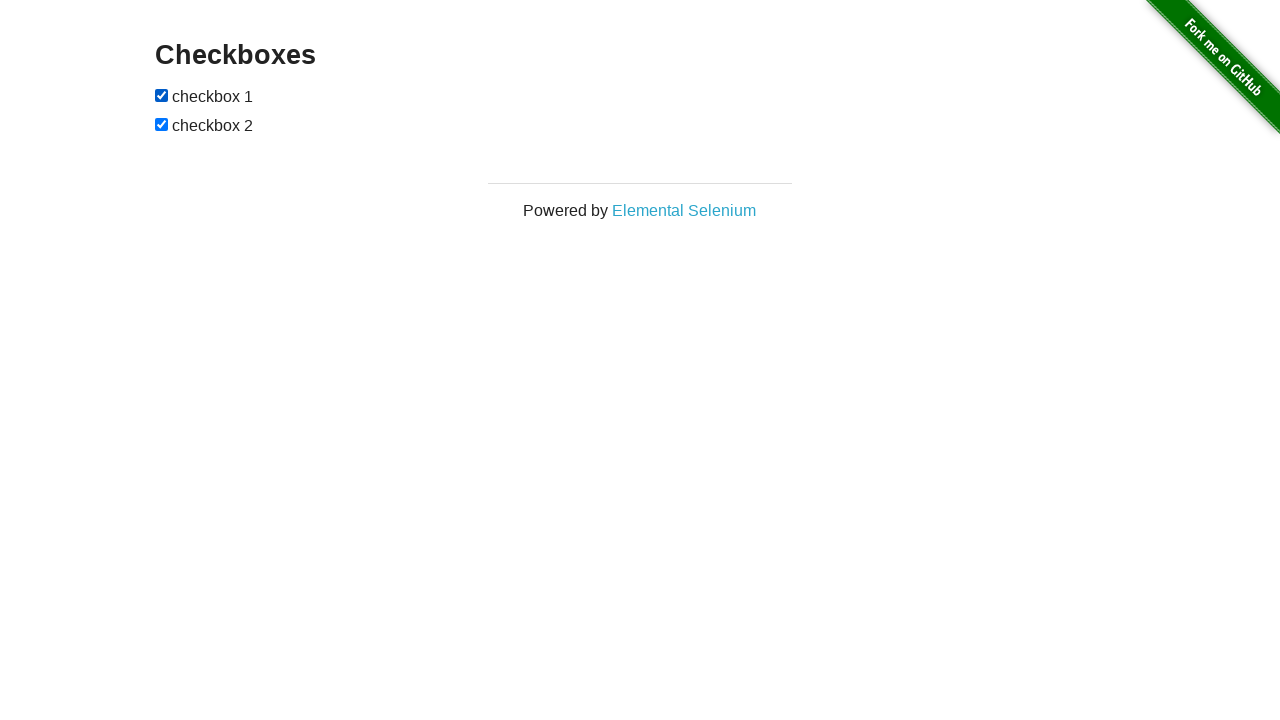

Verified that the first checkbox is now checked
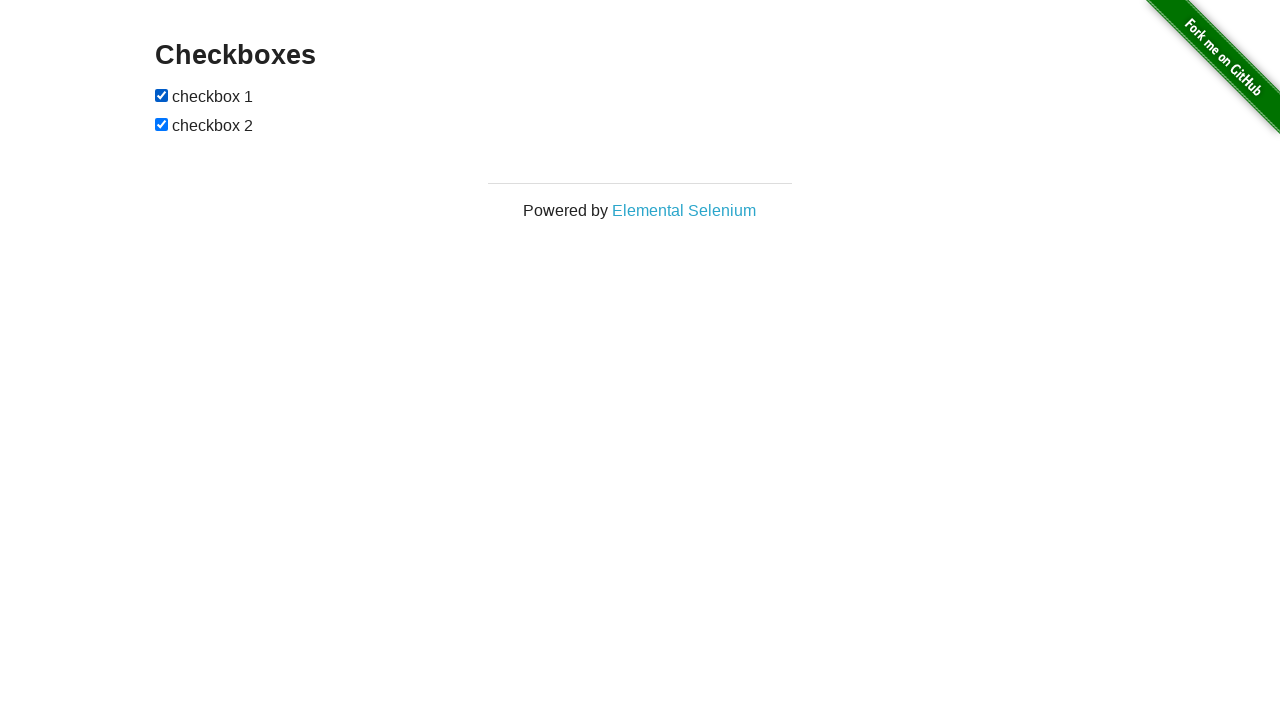

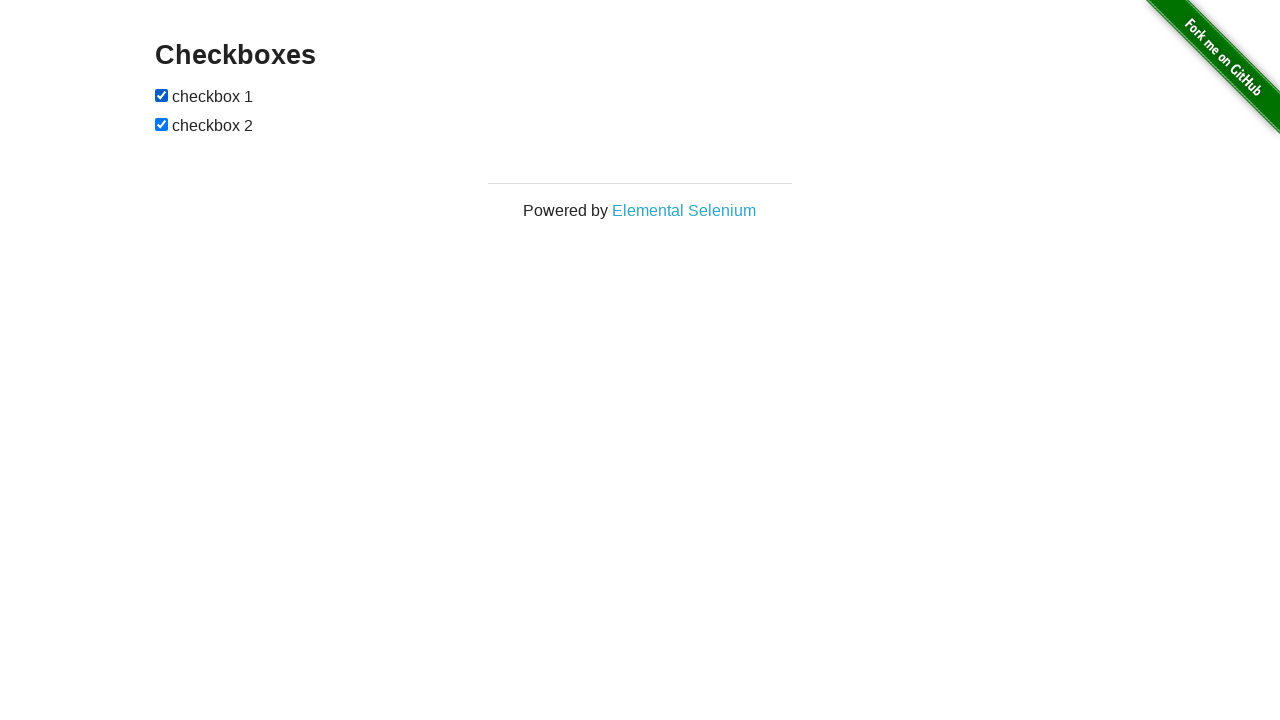